Tests dynamic content loading by clicking a Start button and waiting for "Hello World!" text to appear on the page

Starting URL: https://the-internet.herokuapp.com/dynamic_loading/1

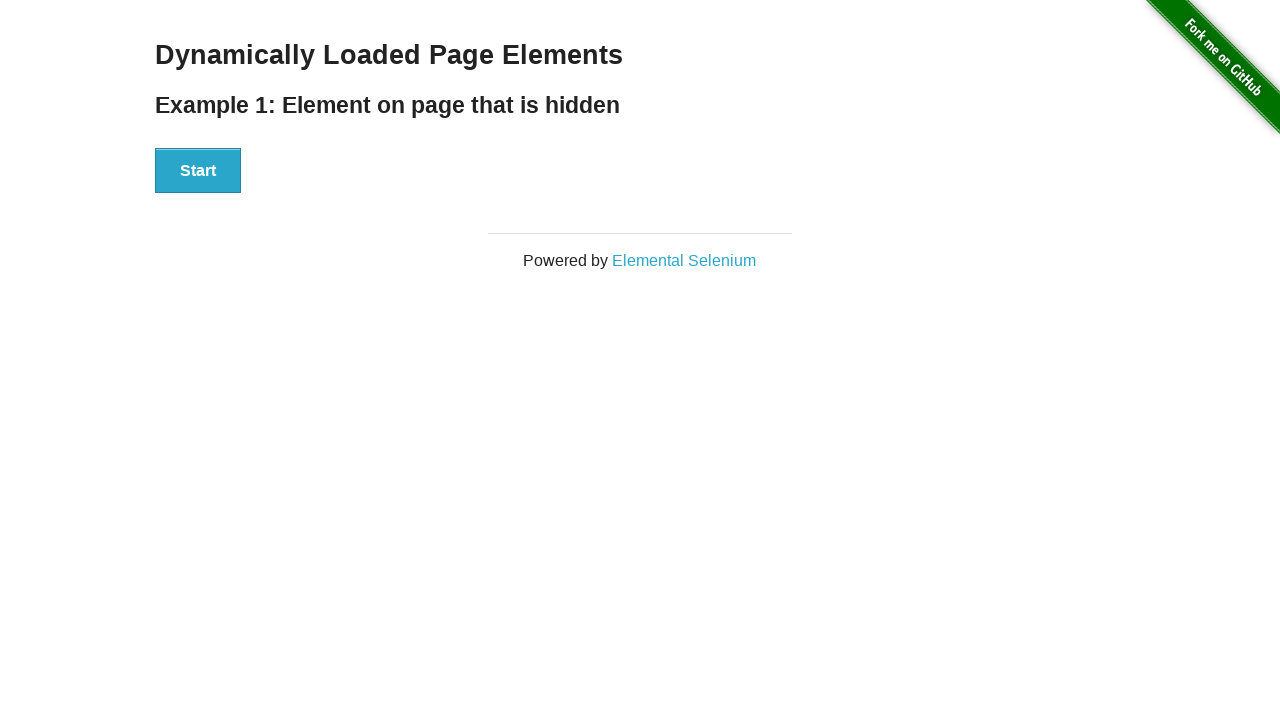

Navigated to dynamic loading test page
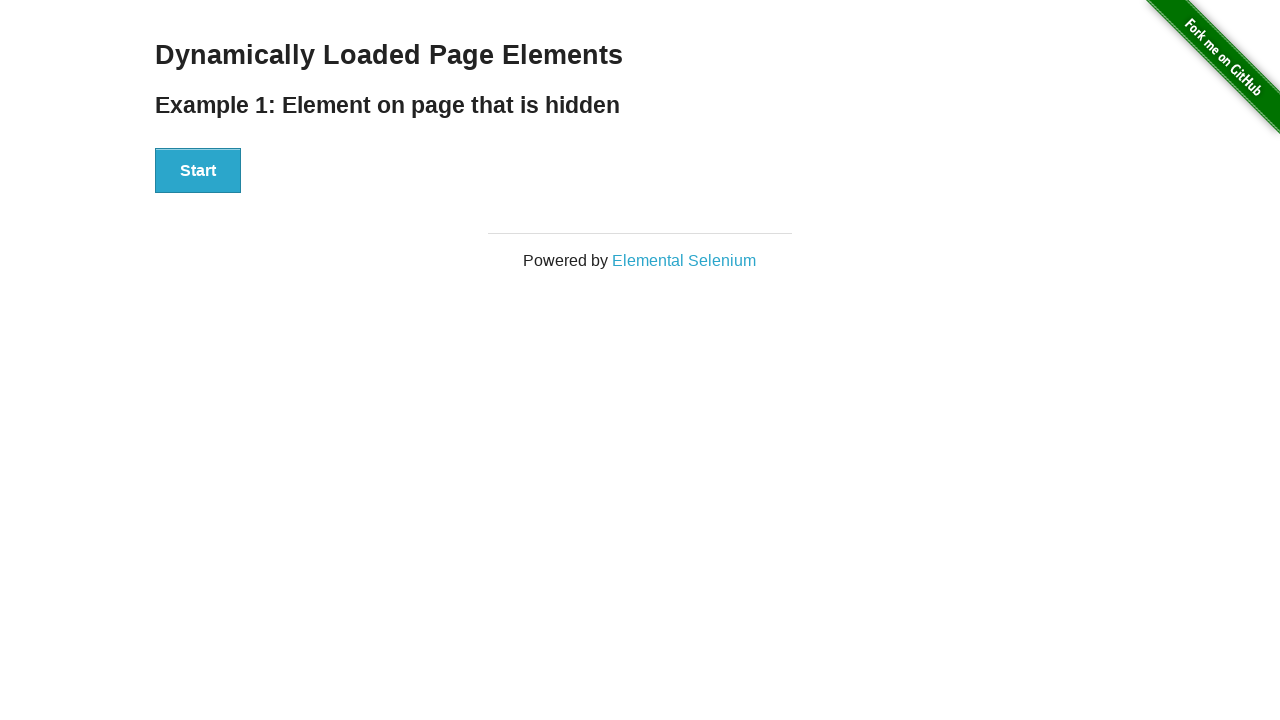

Clicked Start button to trigger dynamic content loading at (198, 171) on xpath=//div[@id='start']//button
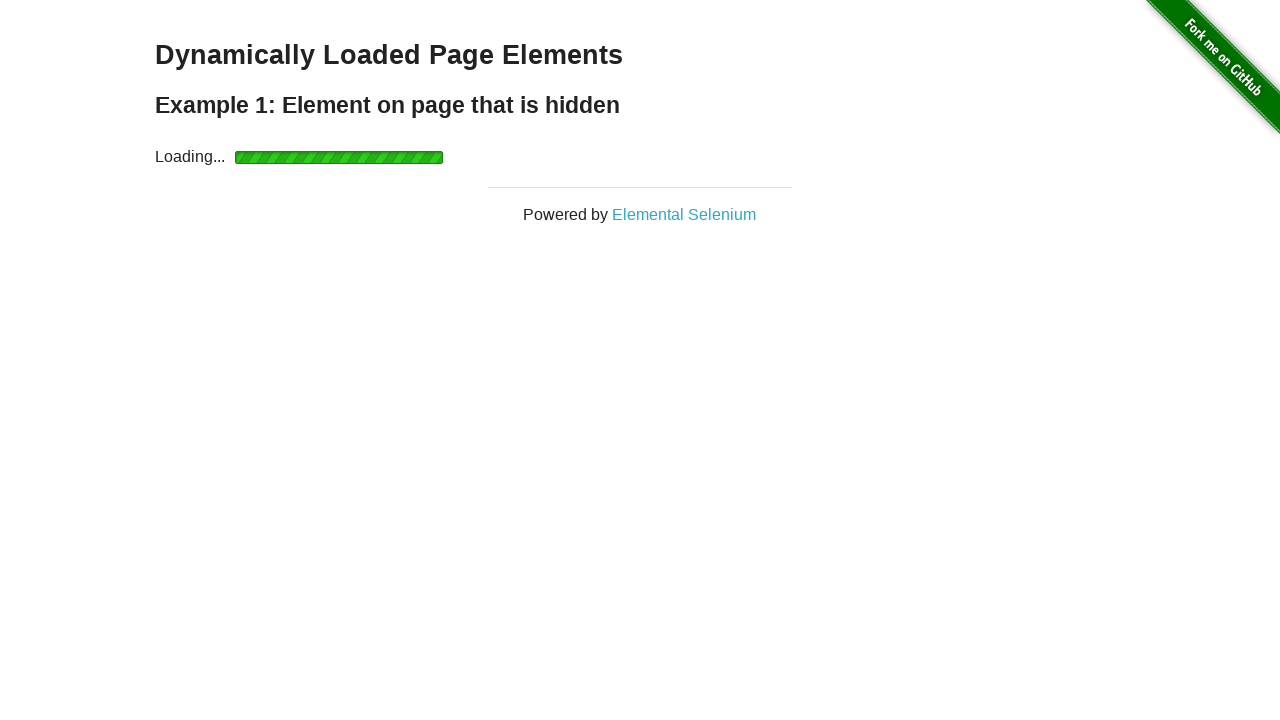

Waited for 'Hello World!' text to appear on the page
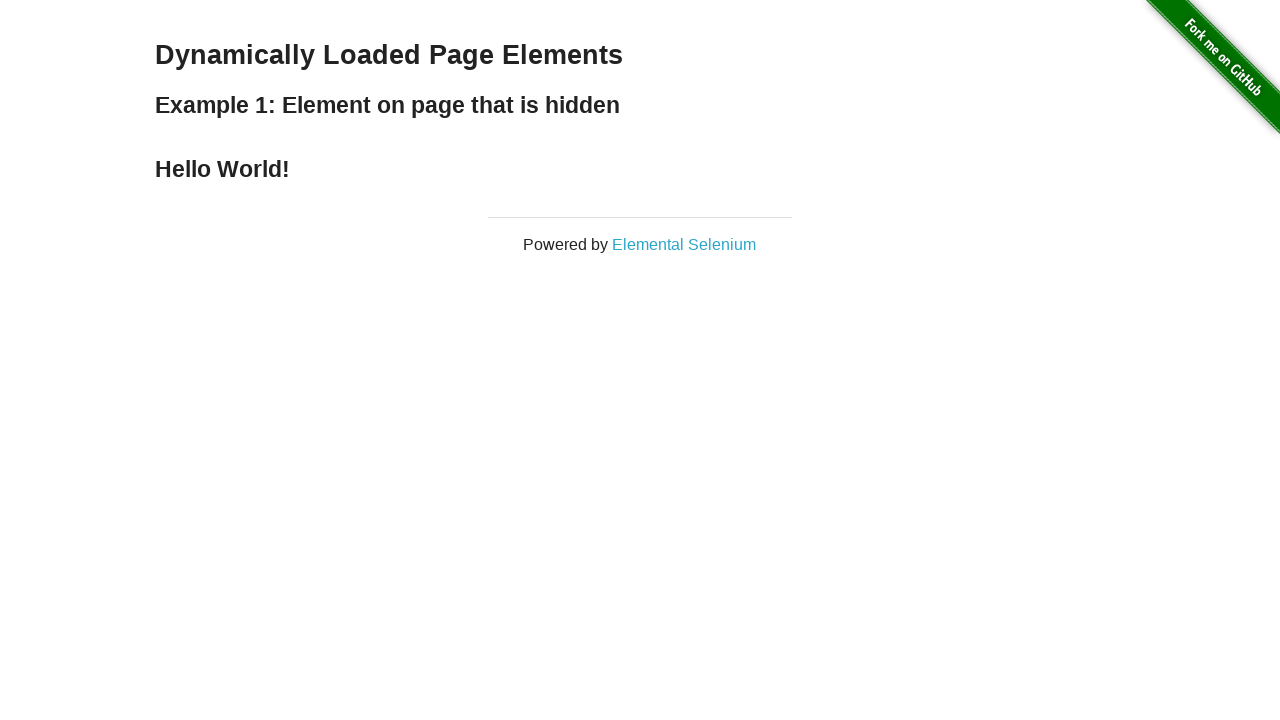

Verified that the loaded text content is 'Hello World!'
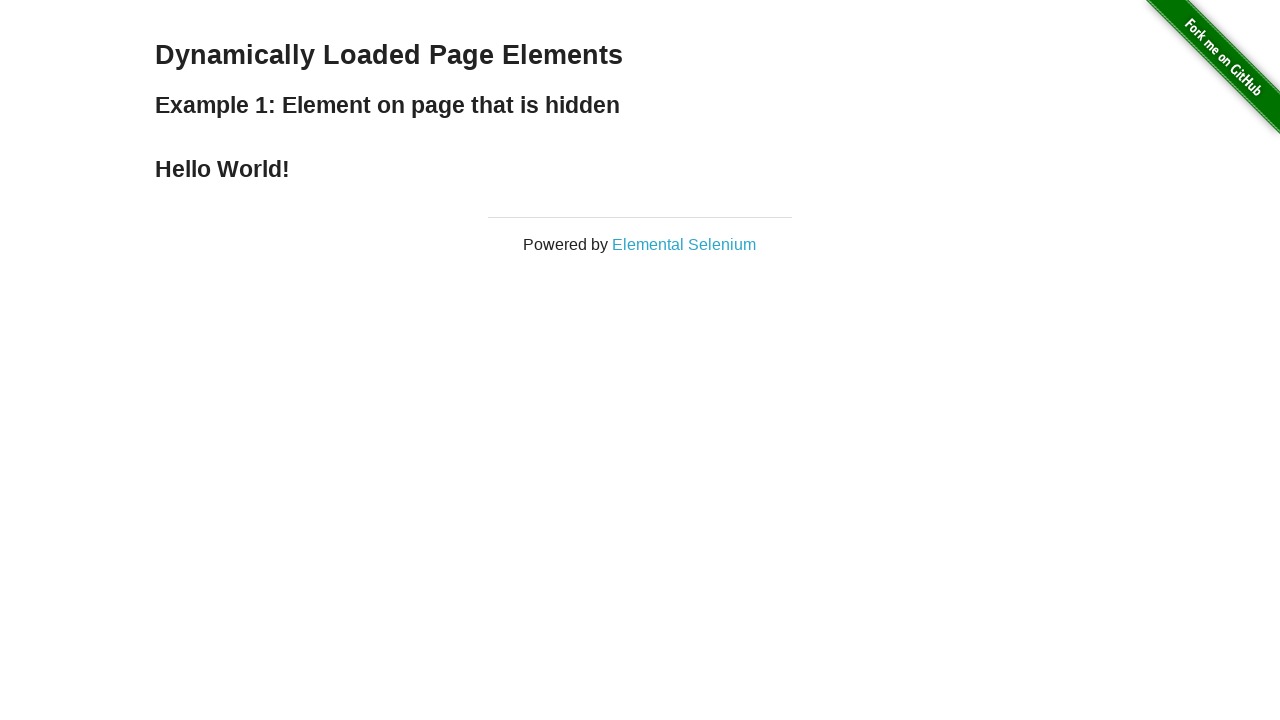

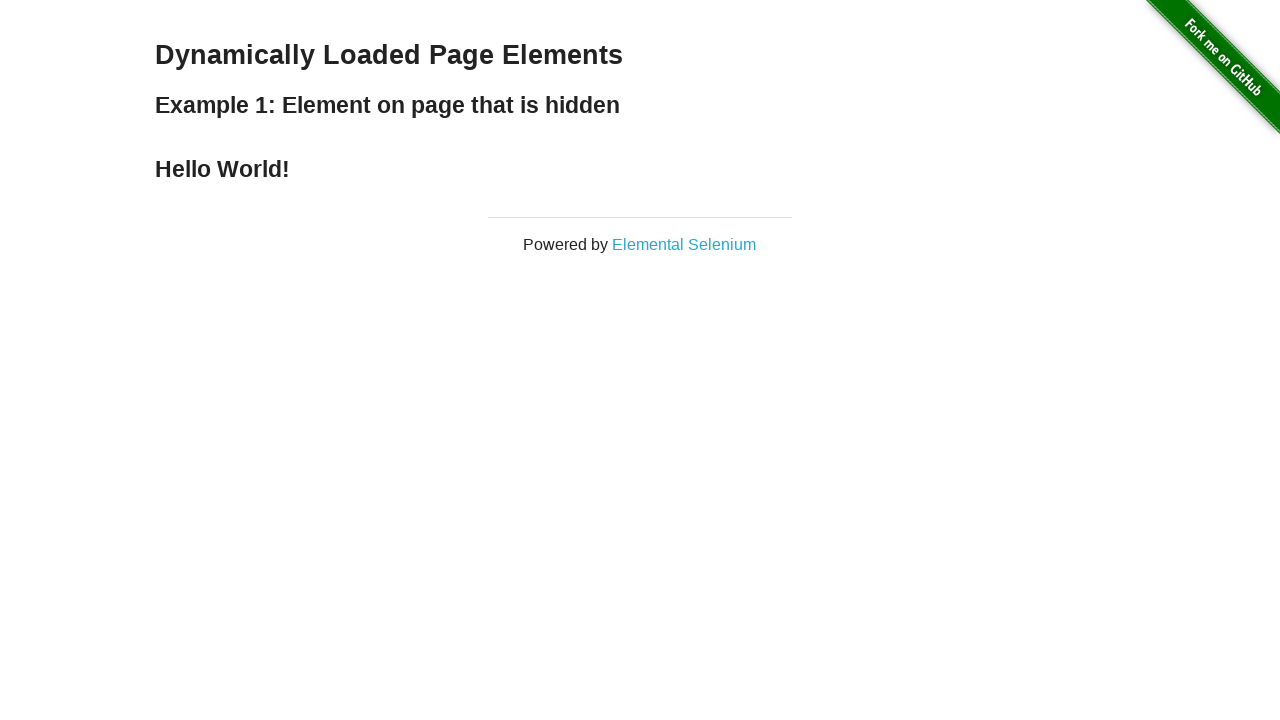